Navigates to a music lesson page and clicks on a keynote button in a table interface

Starting URL: https://www.apronus.com/music/lessons/unit01.htm

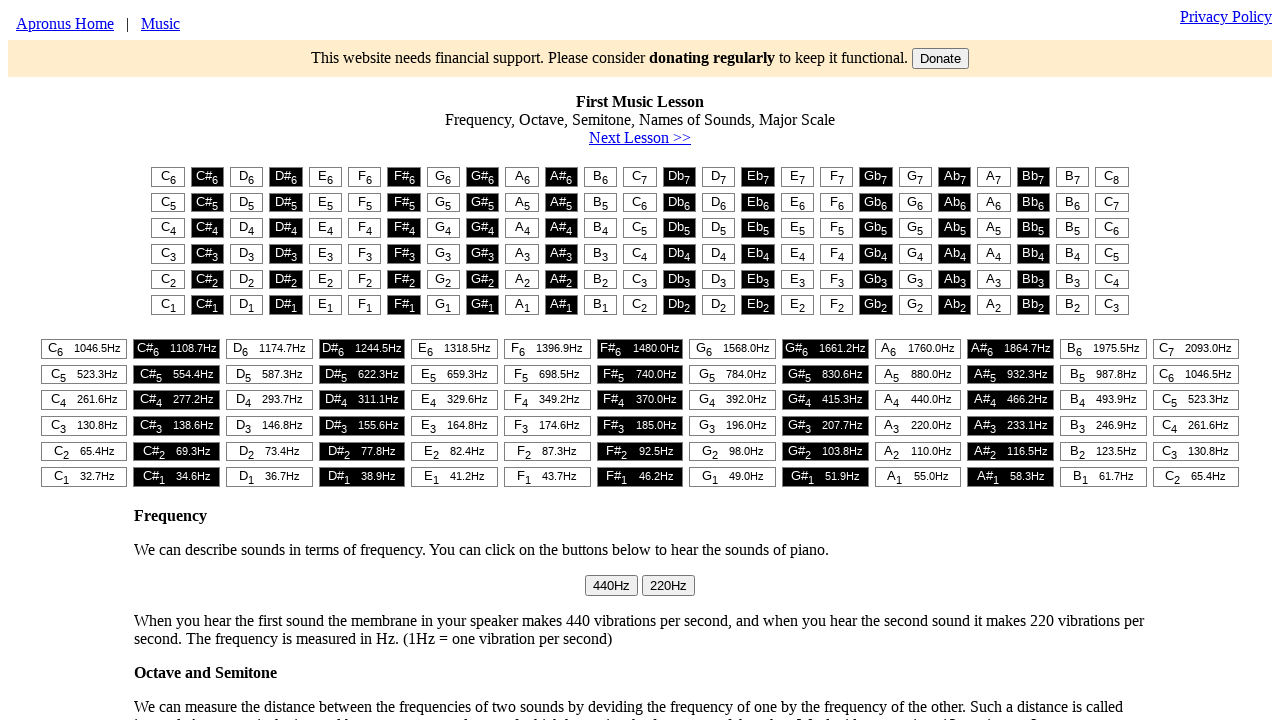

Clicked keynote button in table on music lesson page at (207, 177) on #t1 > table > tr:nth-child(1) > td:nth-child(2) > button
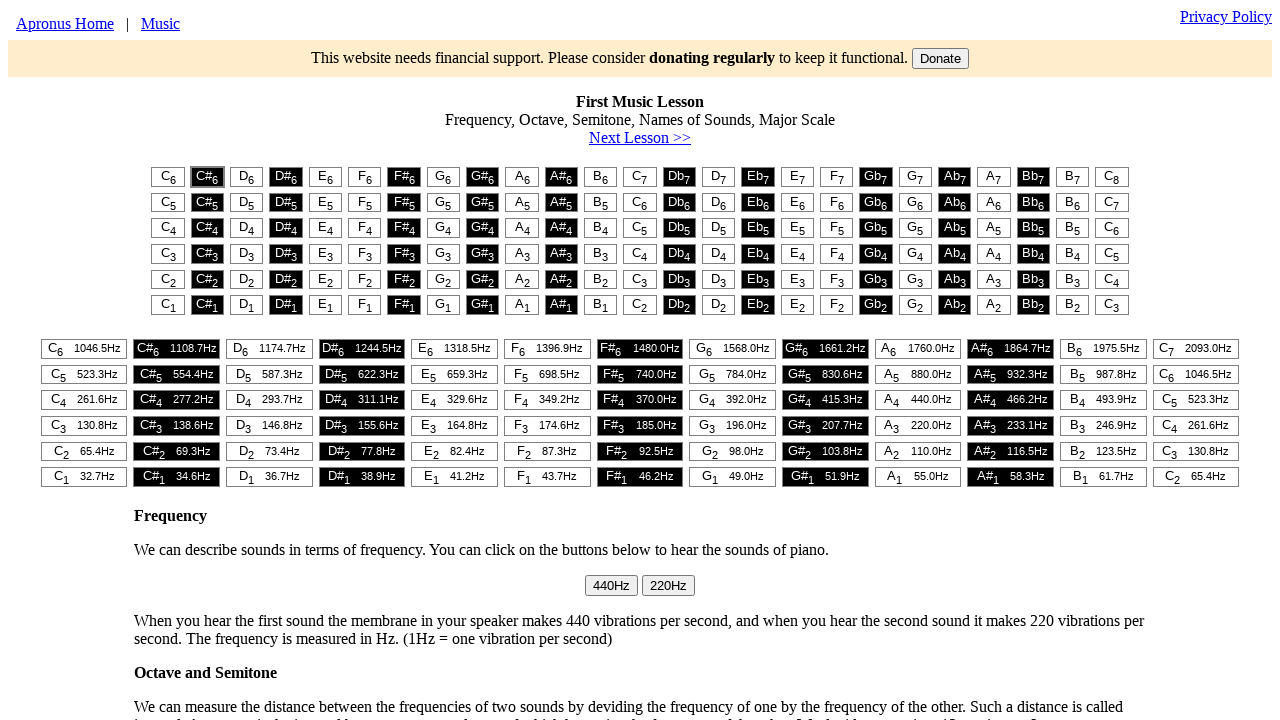

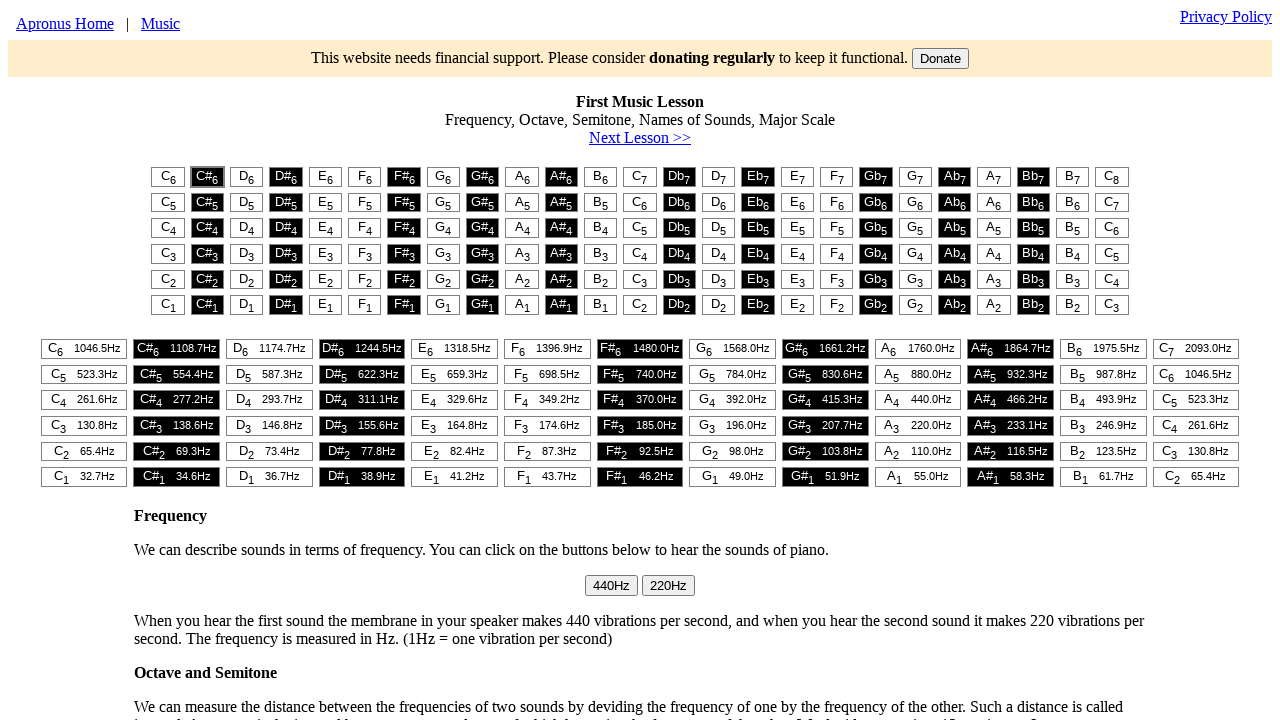